Navigates to the OrangeHRM login page and clicks on the external link to orangehrm.com website

Starting URL: http://orangehrm.qedgetech.com/symfony/web/index.php/auth/login

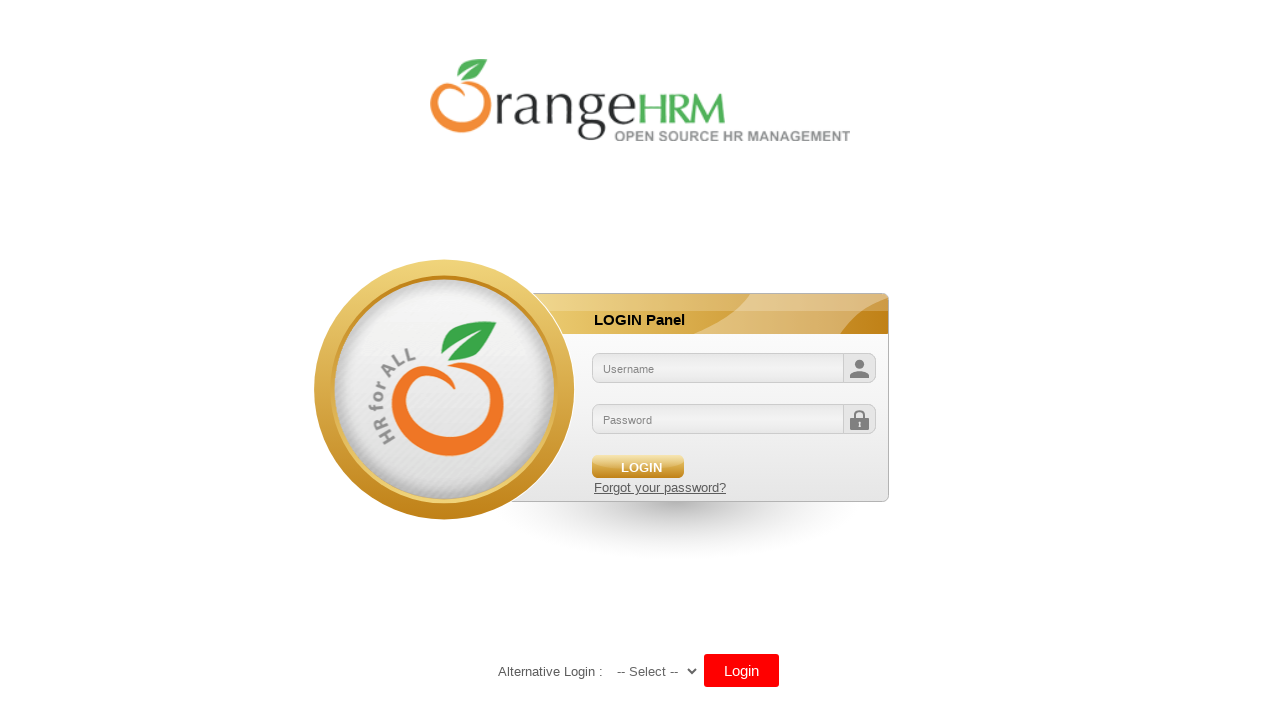

Navigated to OrangeHRM login page
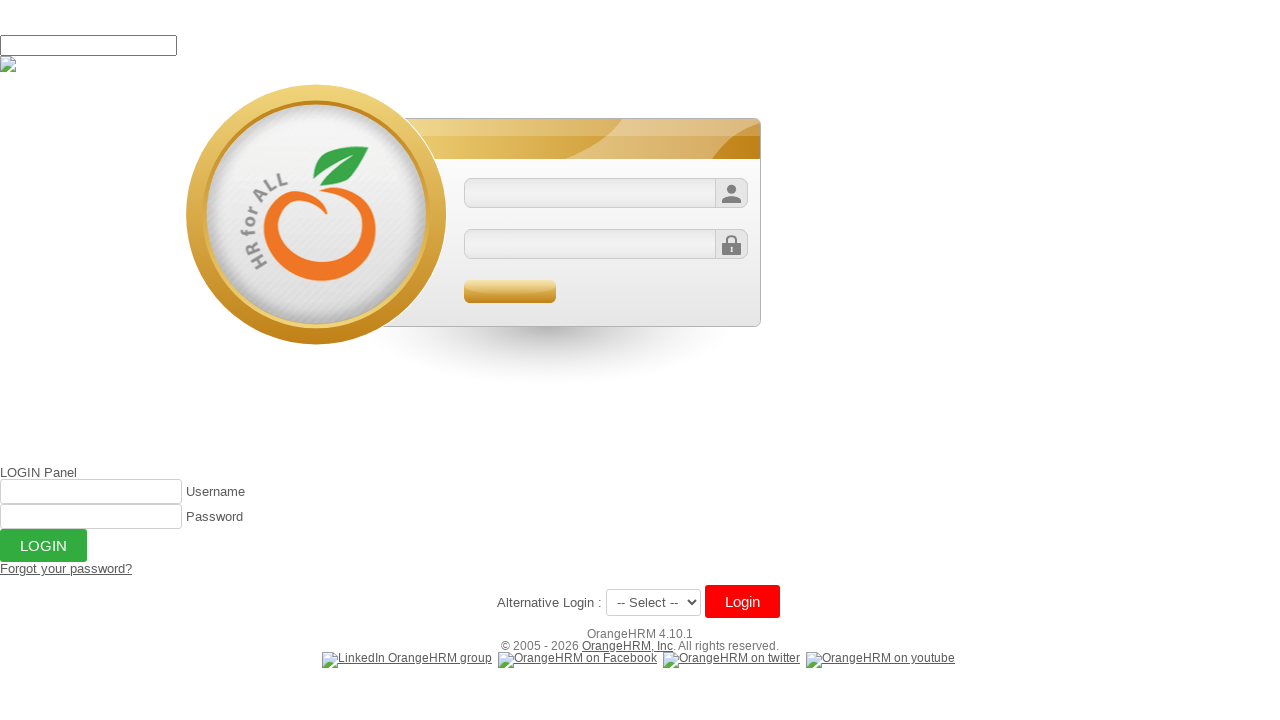

Clicked external link to orangehrm.com website at (628, 646) on a[href='http://www.orangehrm.com']
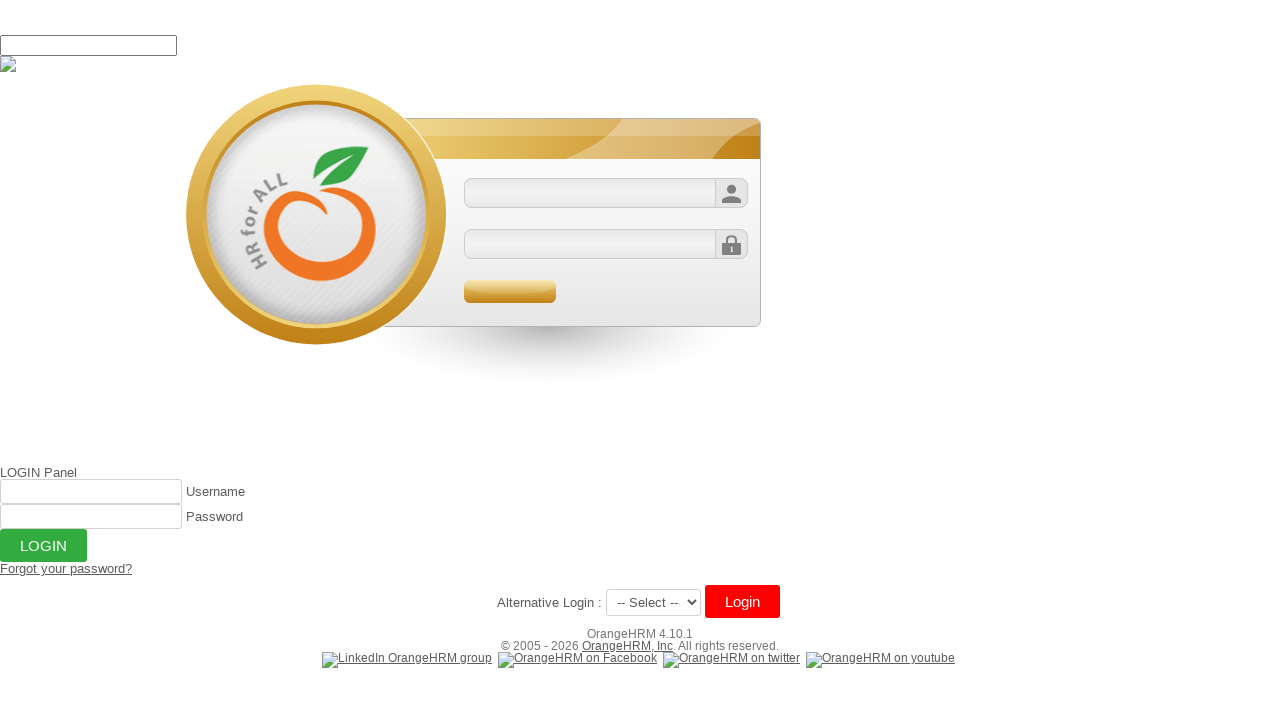

Page load completed after navigation to external link
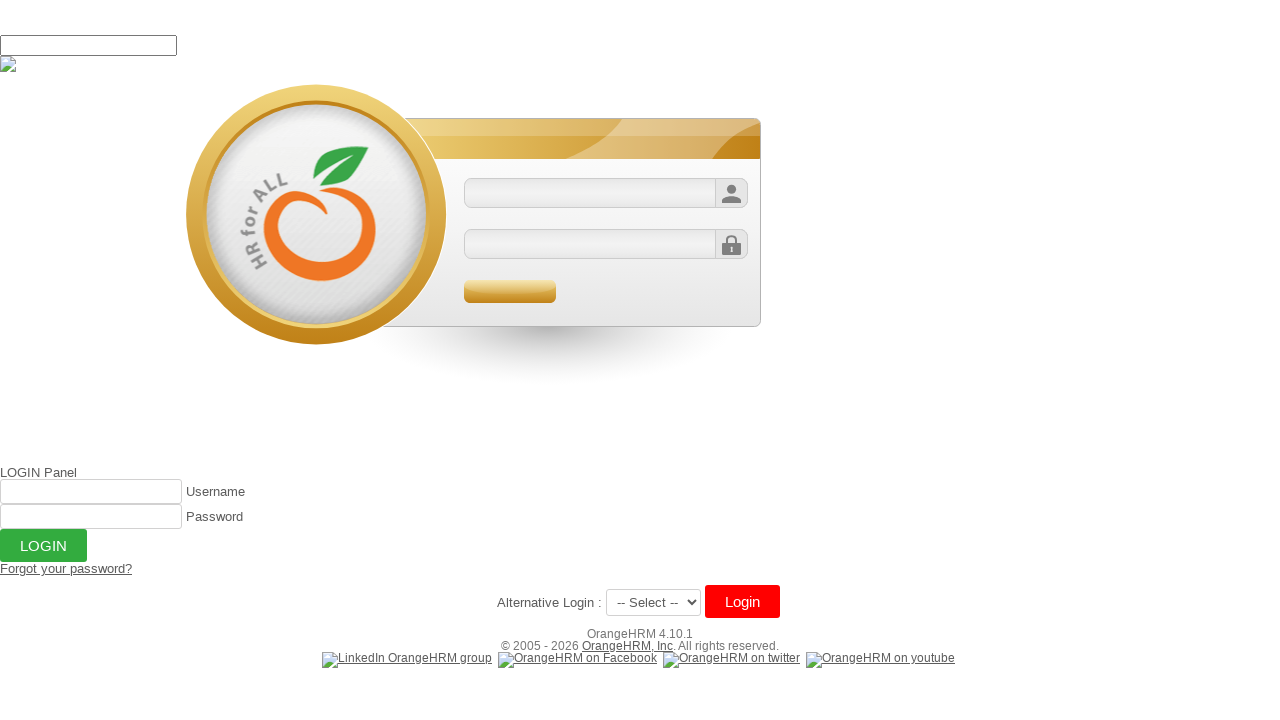

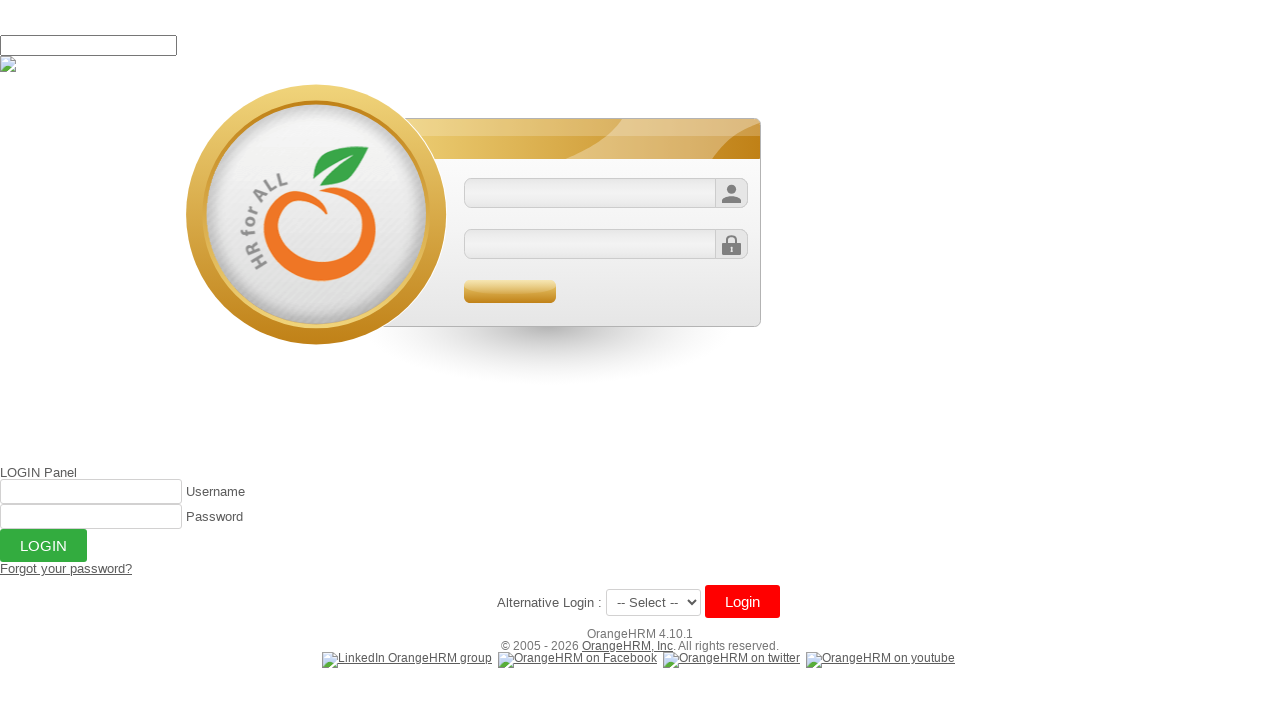